Tests keyboard key press functionality by sending SPACE and LEFT arrow keys to a page and verifying the displayed result text updates correctly for each key press.

Starting URL: http://the-internet.herokuapp.com/key_presses

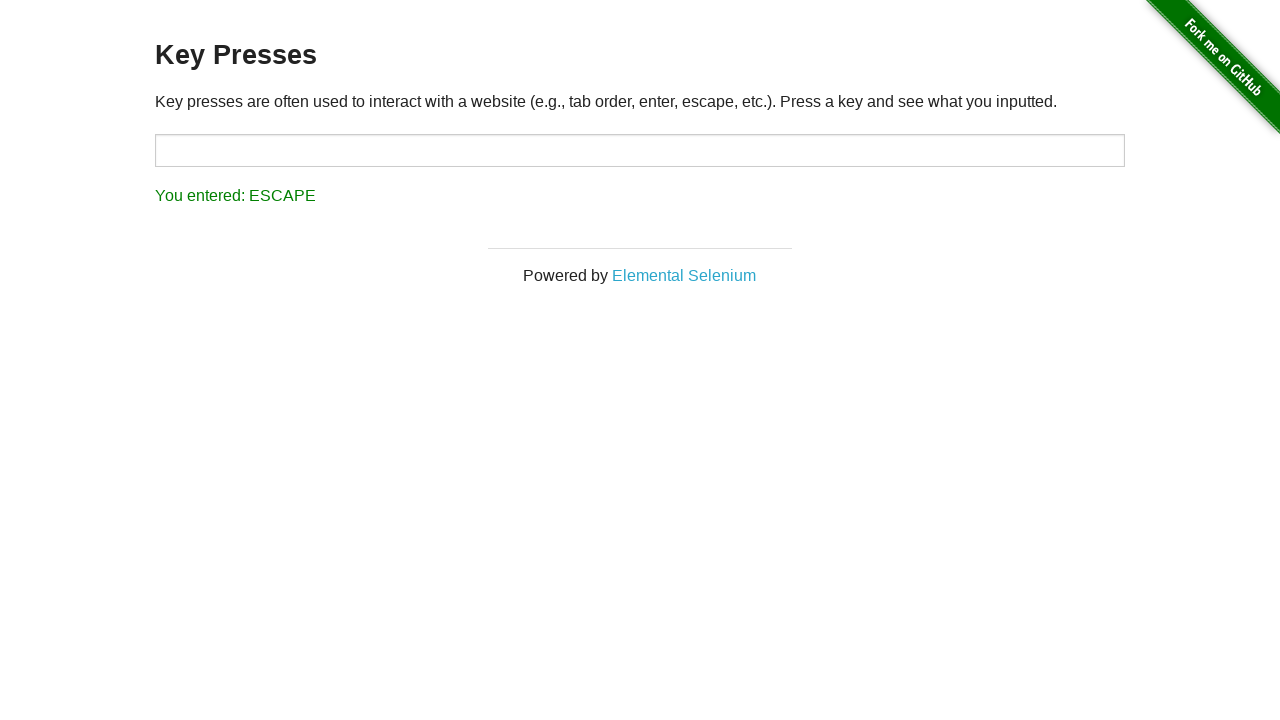

Pressed SPACE key in content area on #content
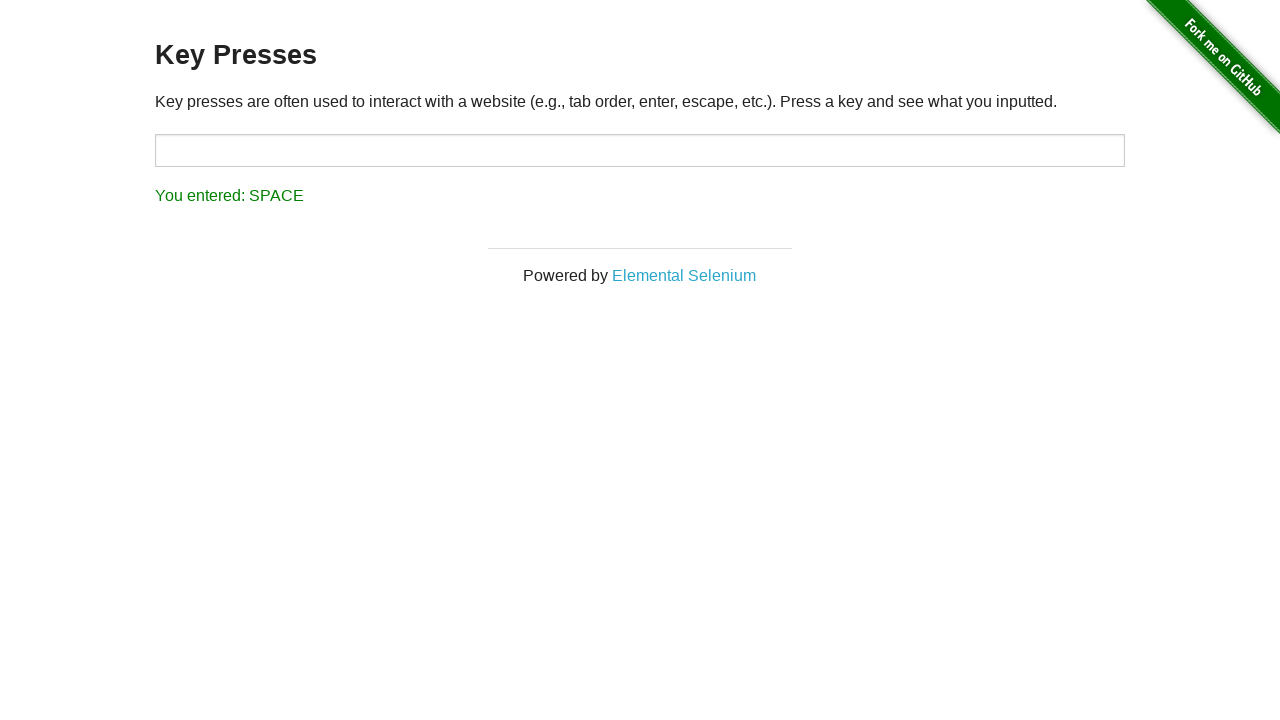

Retrieved result text after SPACE key press
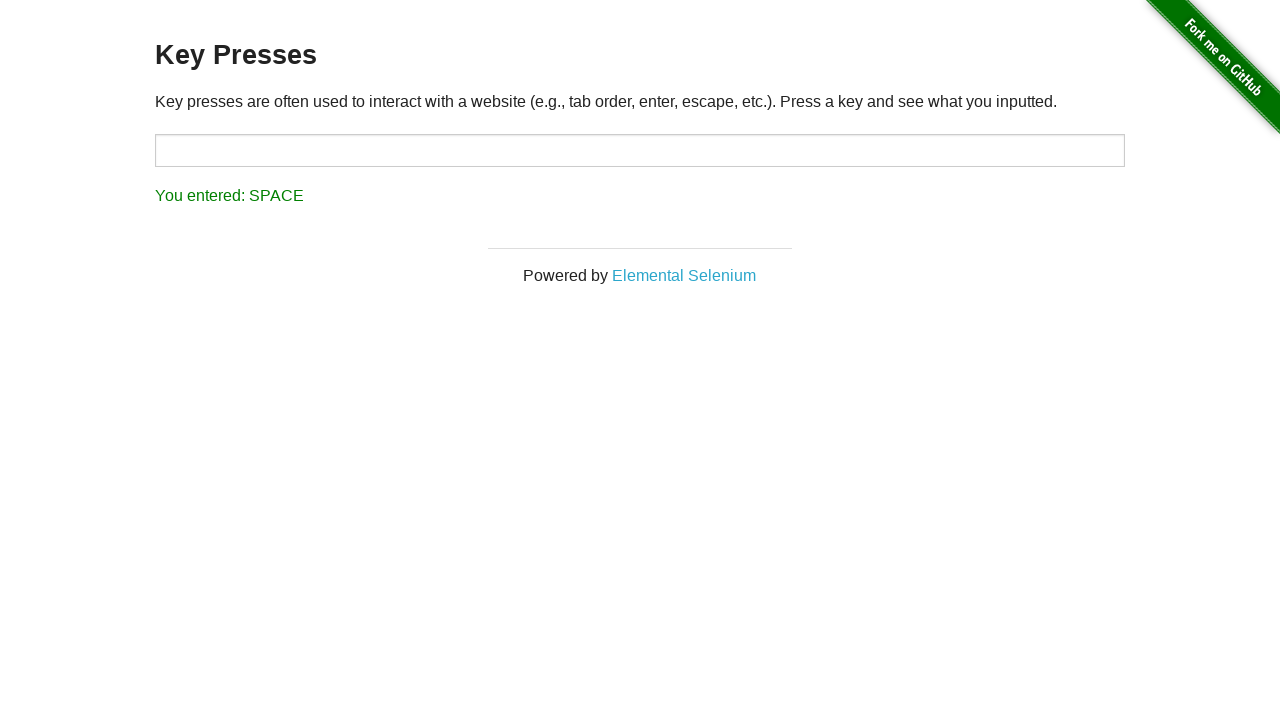

Verified result text displays 'You entered: SPACE'
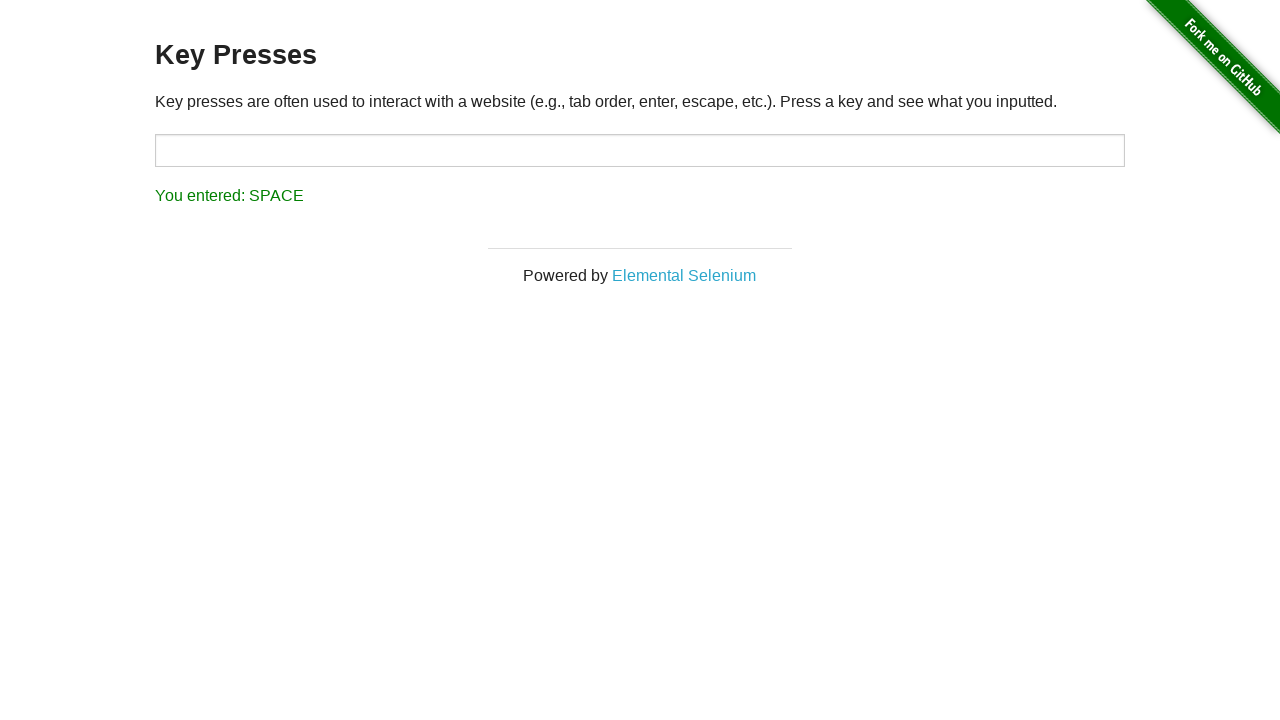

Pressed LEFT arrow key
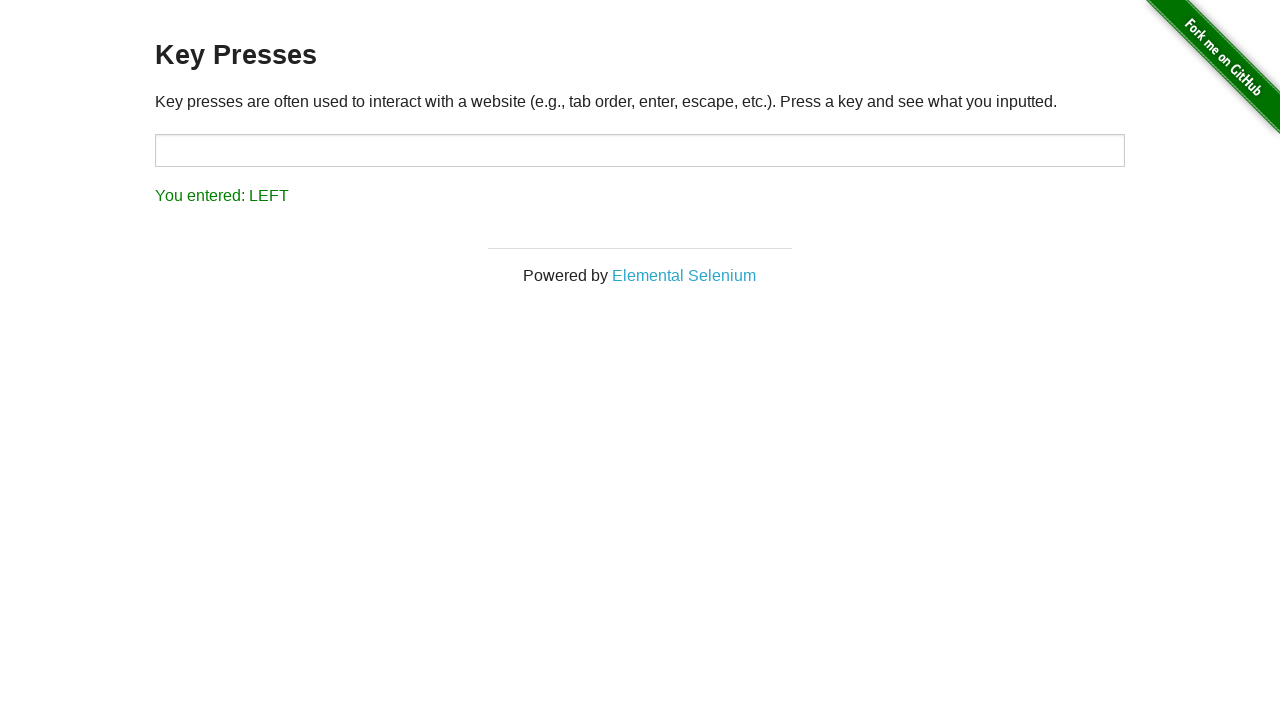

Retrieved result text after LEFT arrow key press
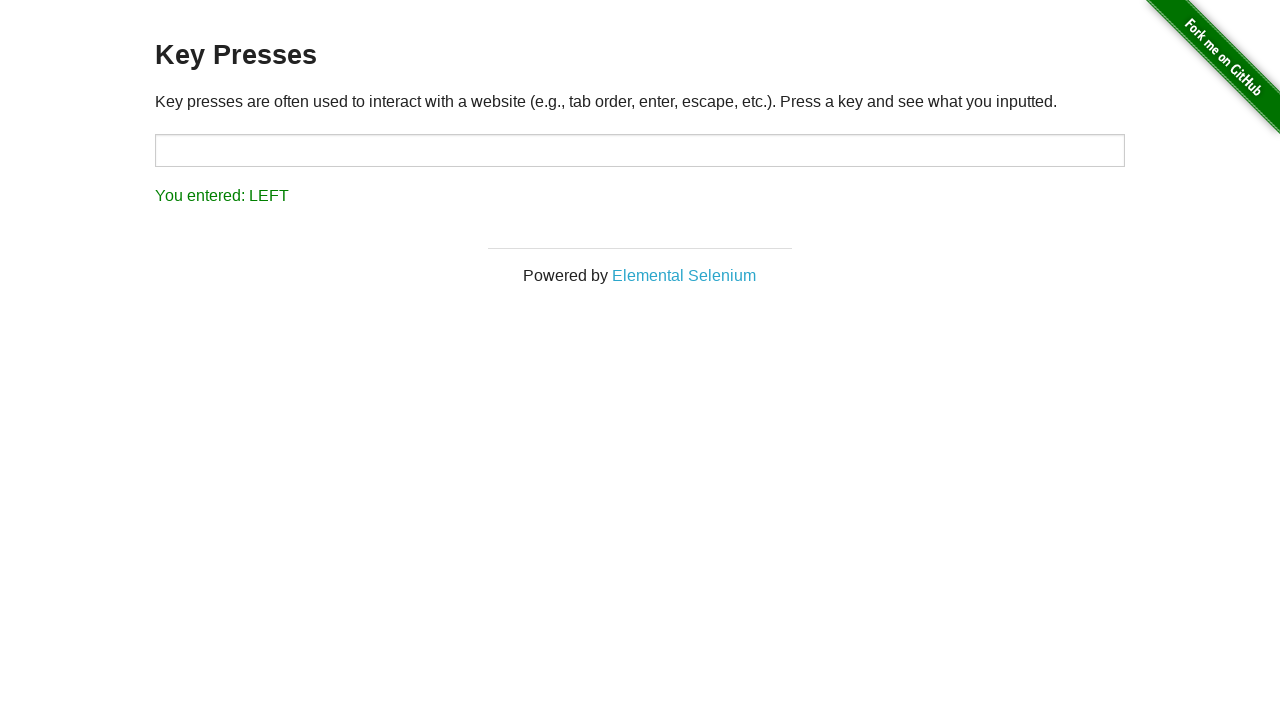

Verified result text displays 'You entered: LEFT'
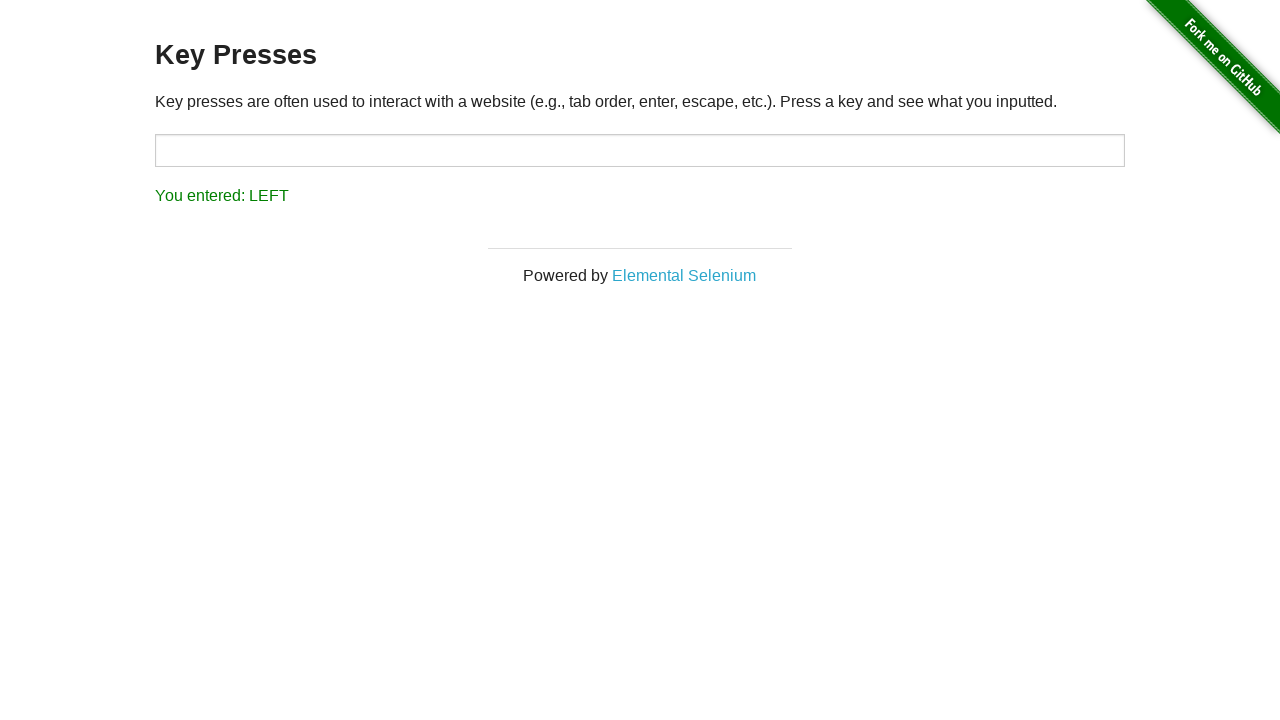

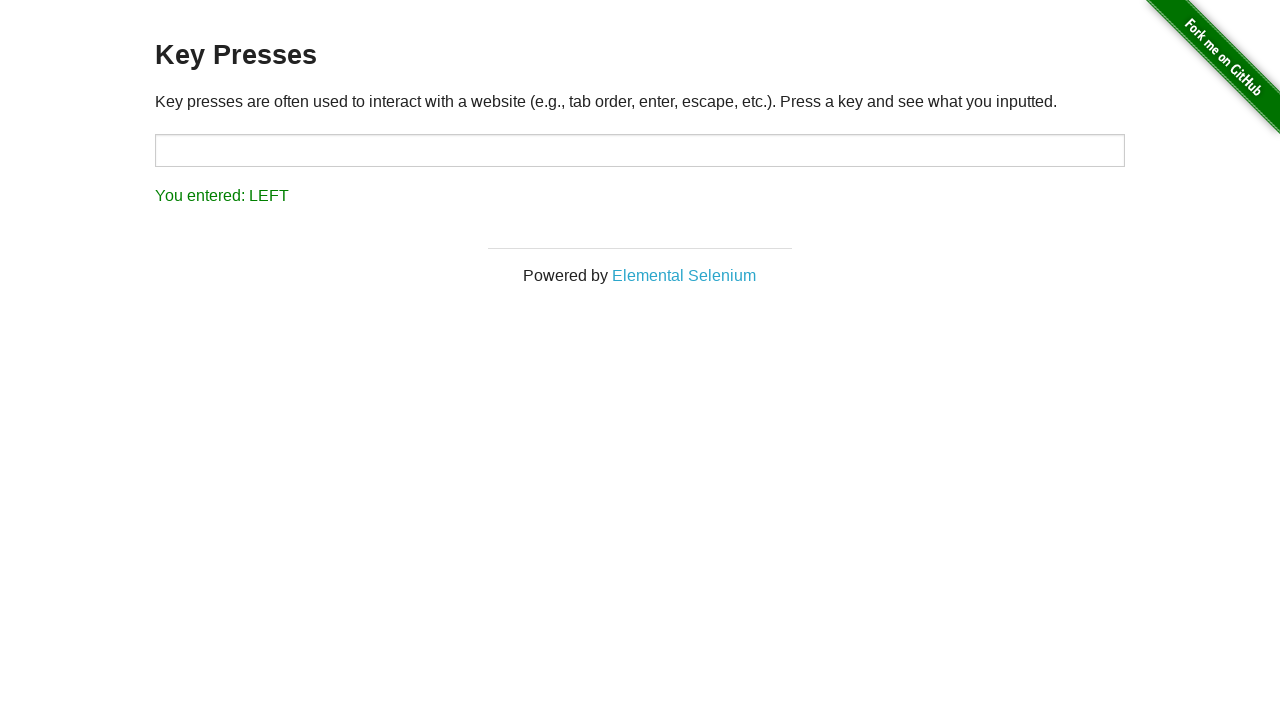